Tests the Forgot Password functionality by navigating to the forgot password page, filling in an email address, and clicking the retrieve password button.

Starting URL: https://practice.expandtesting.com/

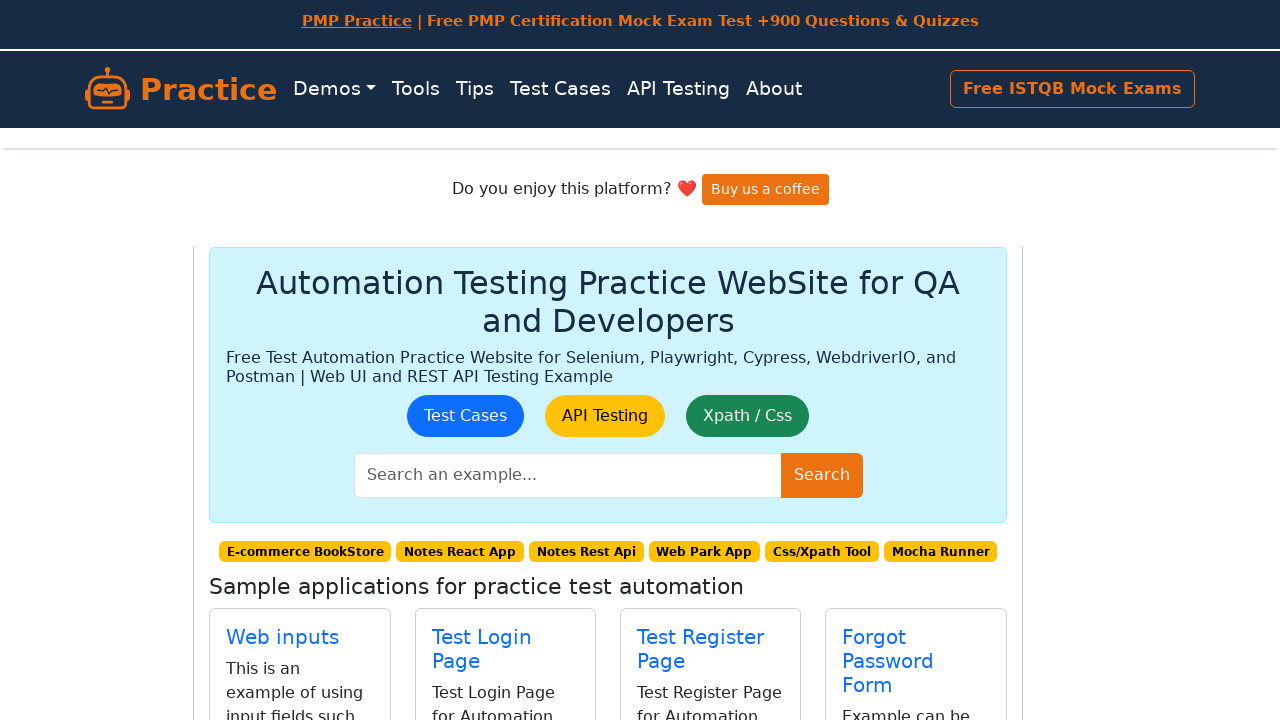

Clicked on Forgot Password link at (874, 637) on internal:role=link[name="Forgot Password"i]
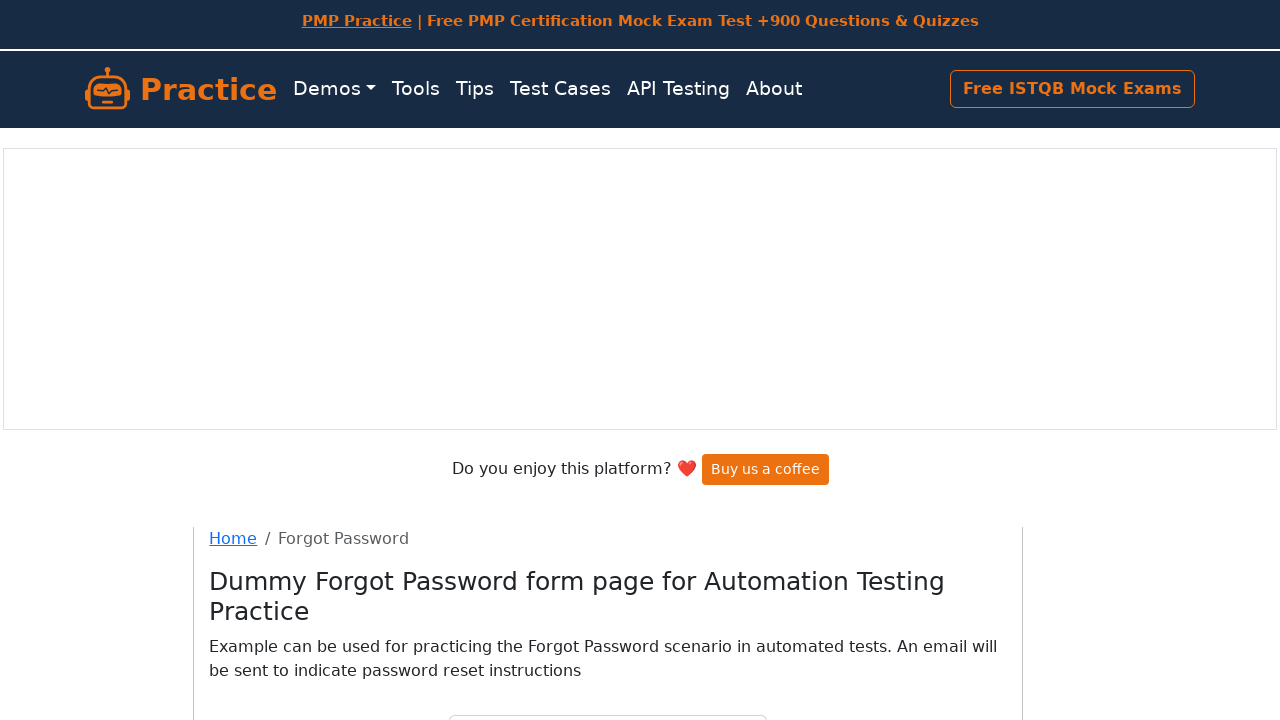

Forgot password page loaded
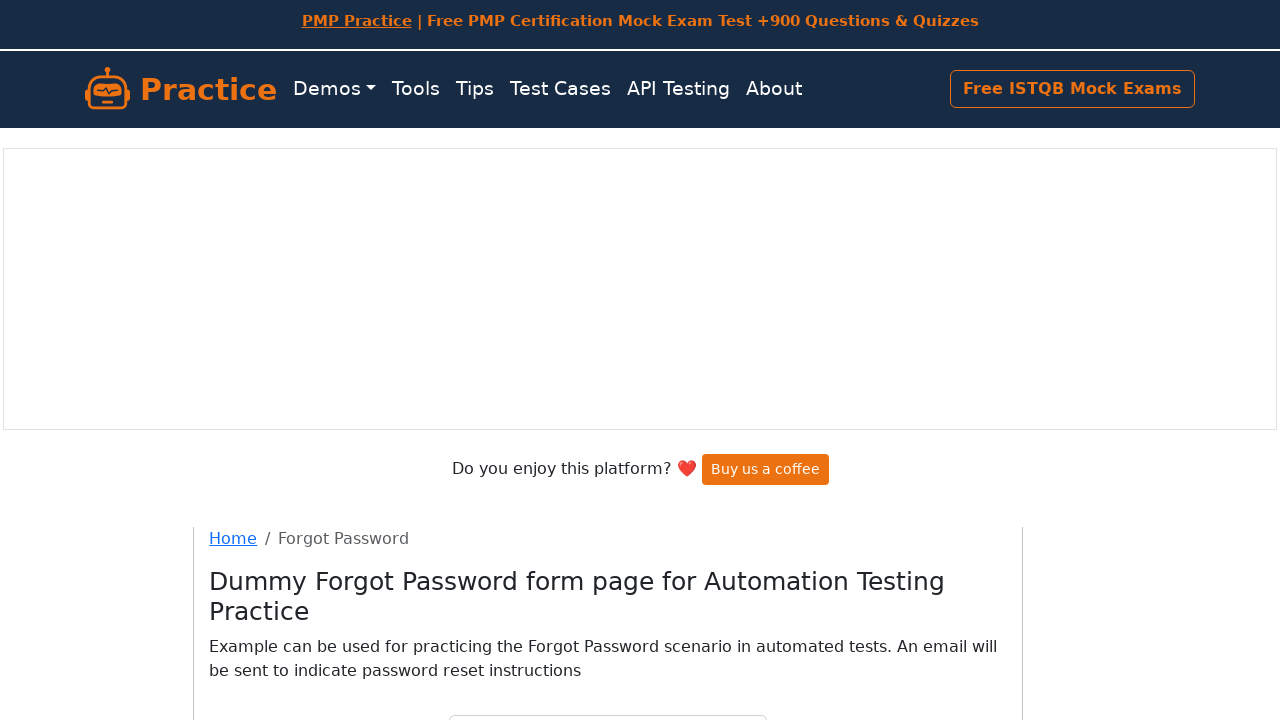

Filled in email field with 'davis.tre13@yahoo.com' on #email
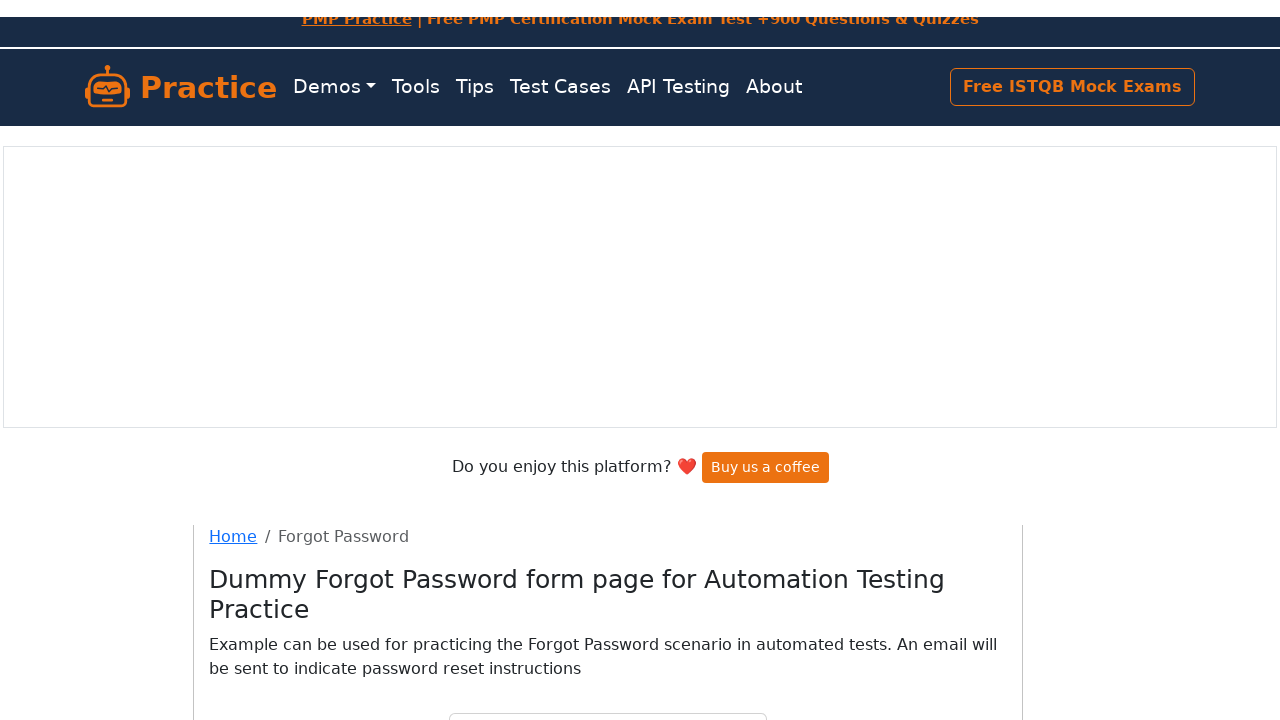

Clicked Retrieve Password button at (608, 400) on internal:role=button[name="Retrieve Password"i]
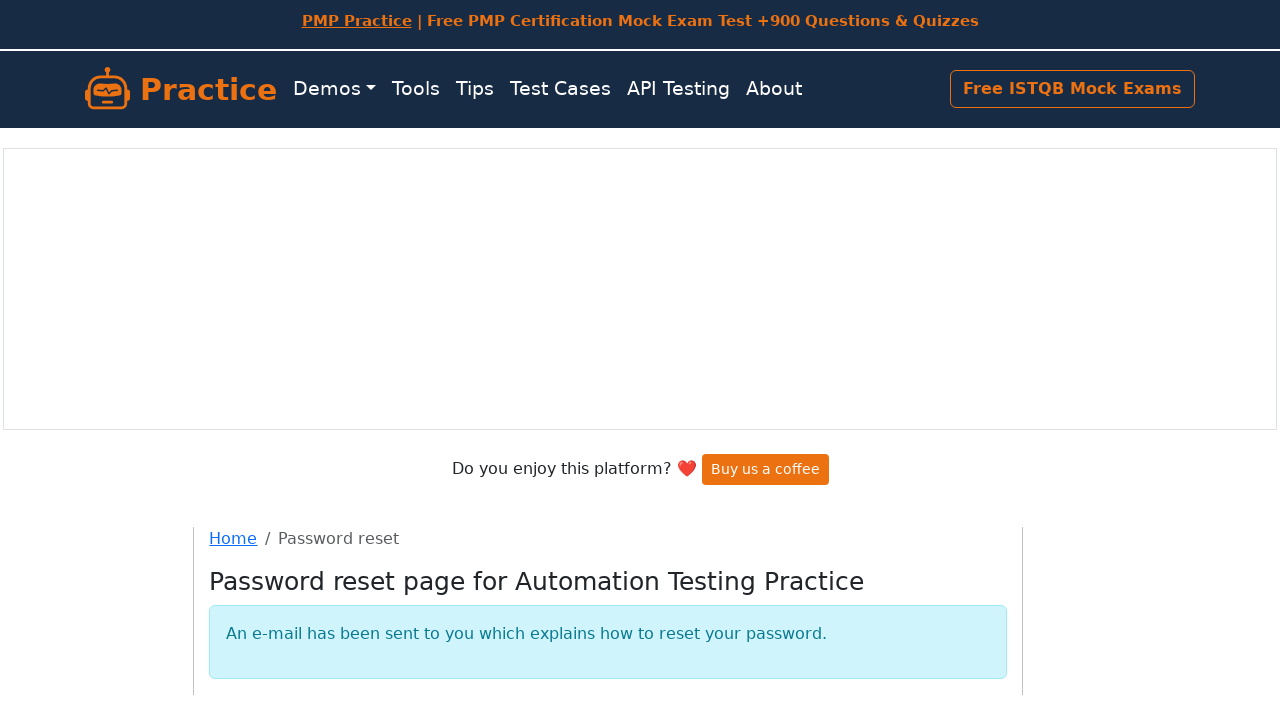

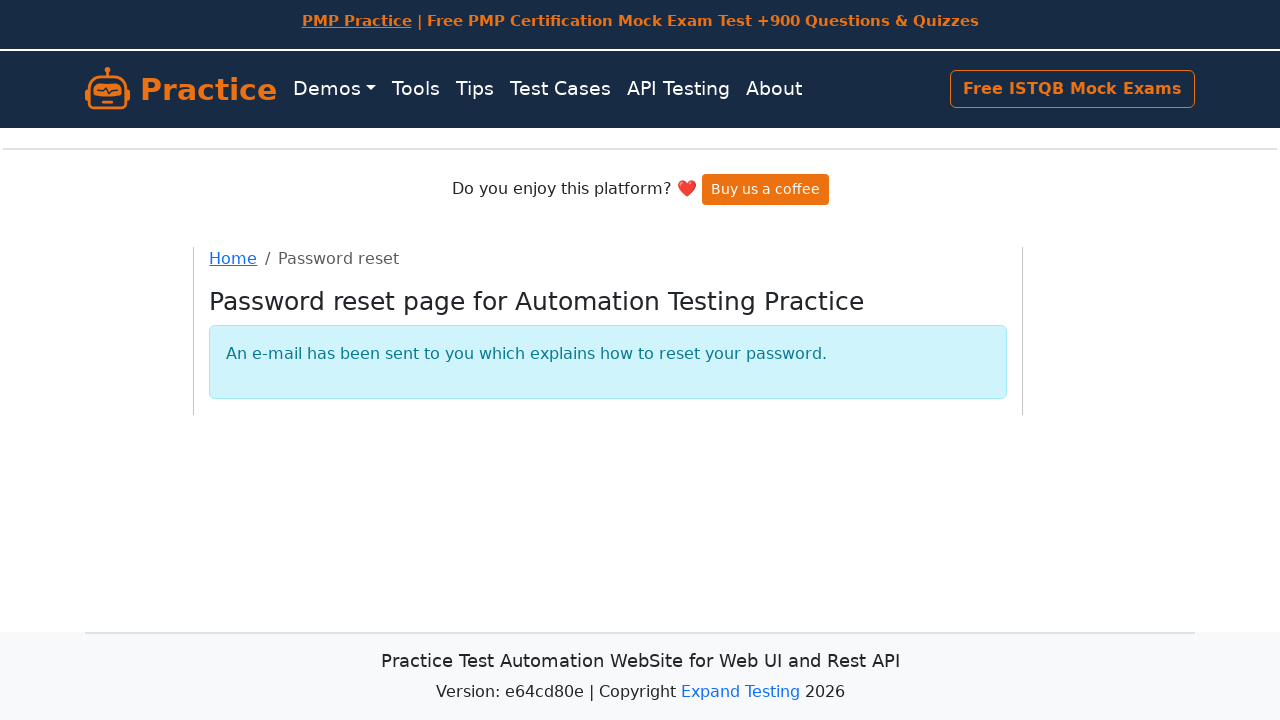